Tests that clearing the search field with backspace restores all 11 fruit cards

Starting URL: https://labasse.github.io/fruits/

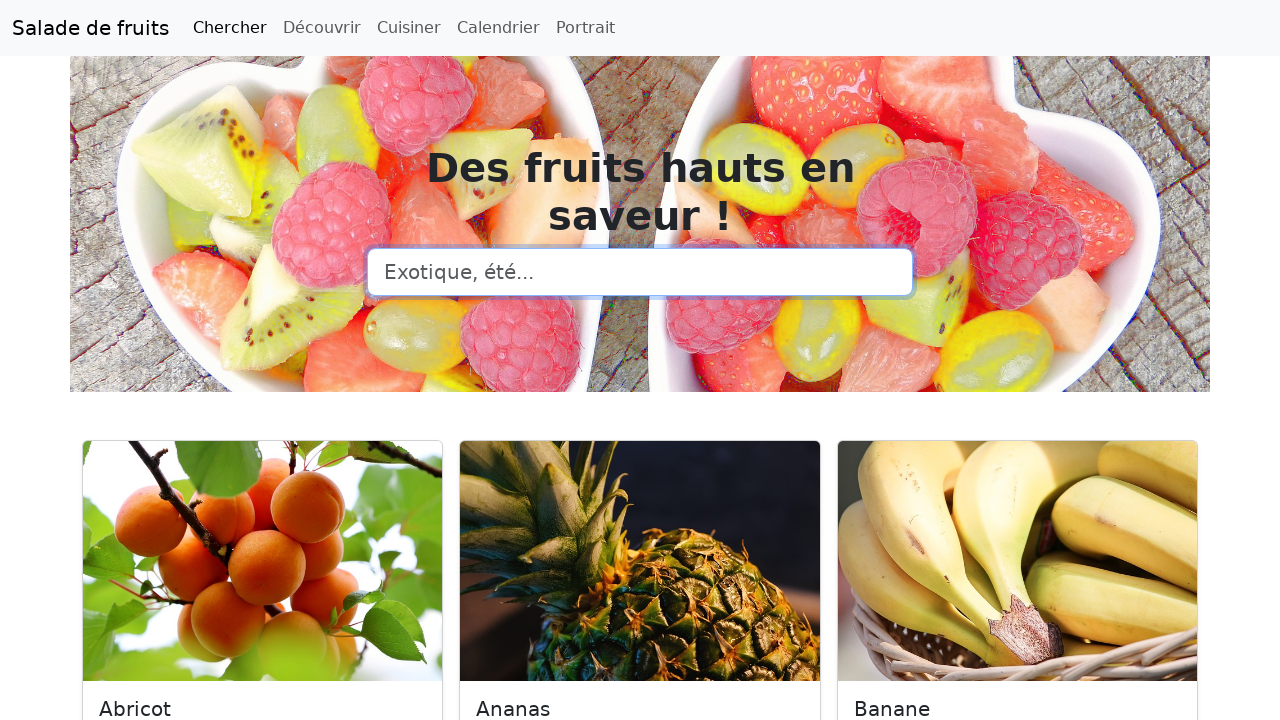

Clicked on search input field at (640, 272) on input[type=search]
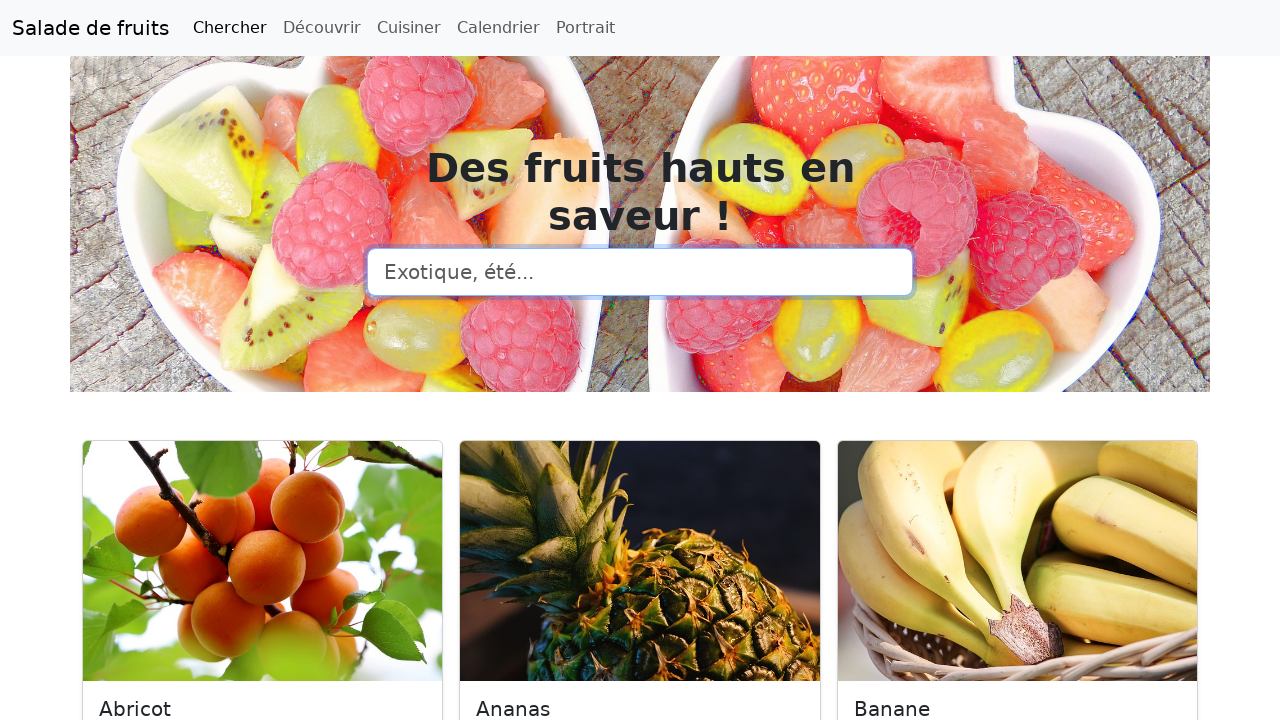

Filled search field with 'radis' on input[type=search]
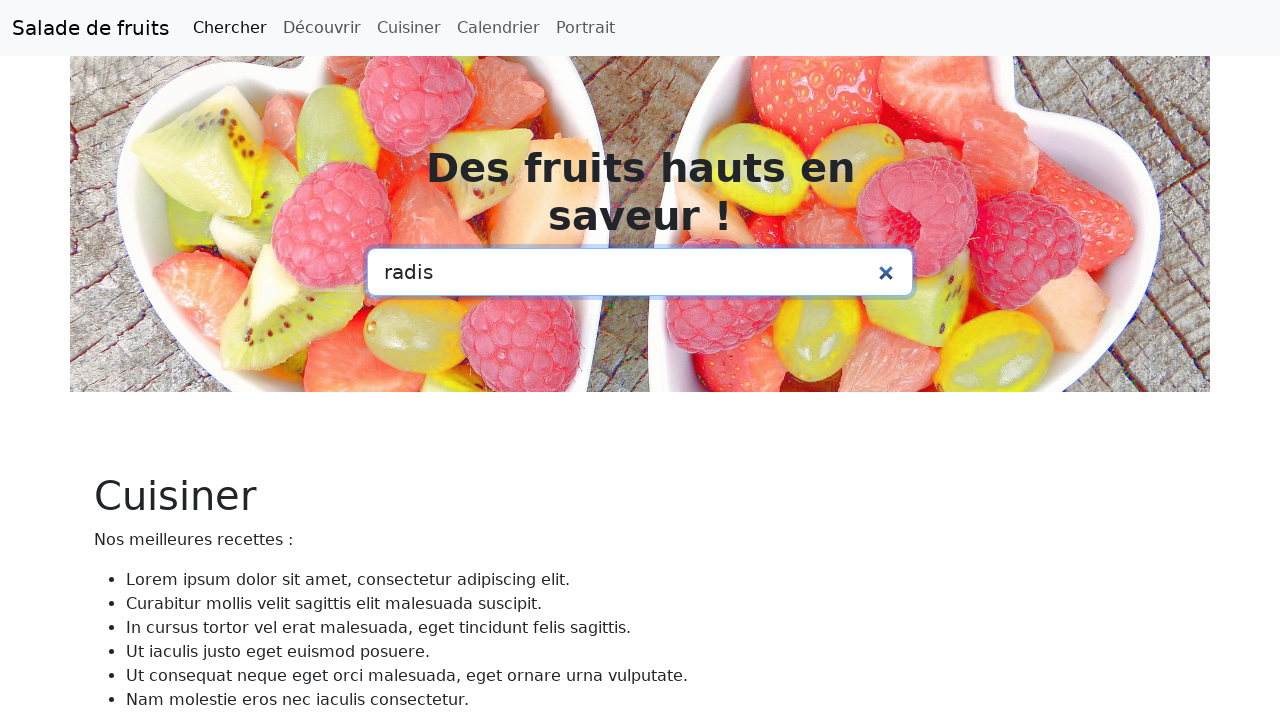

Pressed Backspace to clear search field (iteration 1/5) on input[type=search]
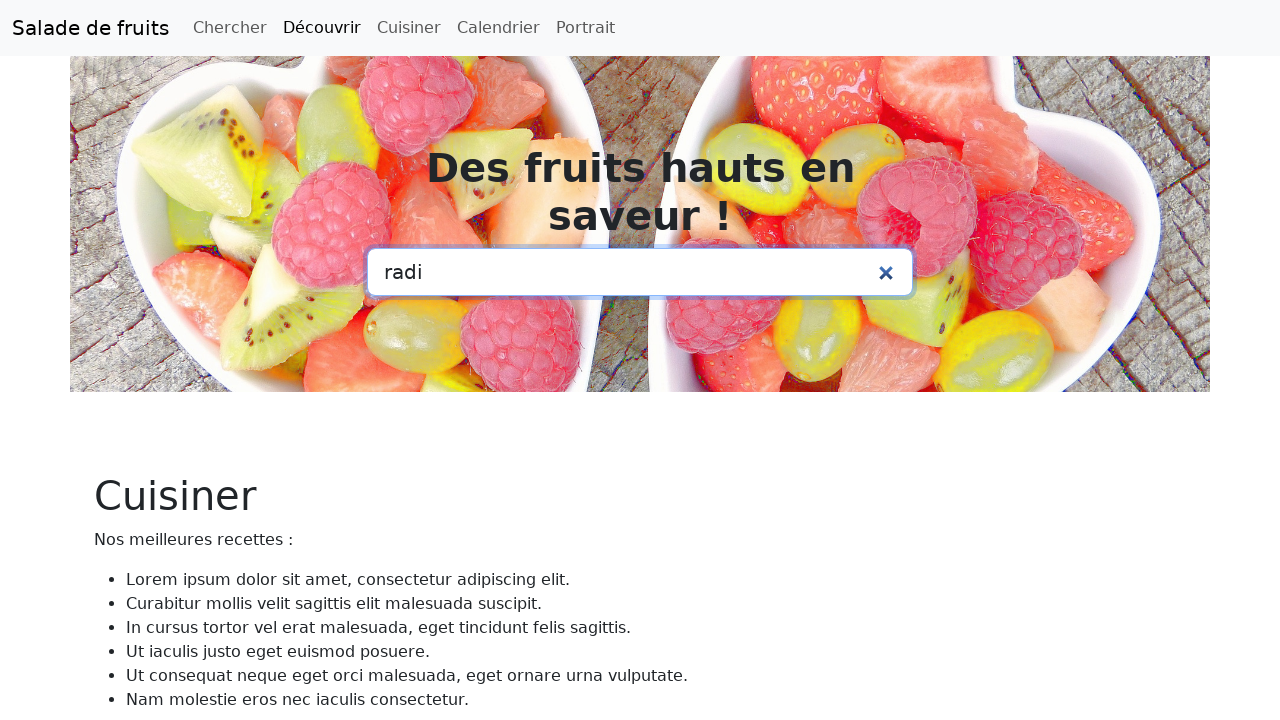

Pressed Backspace to clear search field (iteration 2/5) on input[type=search]
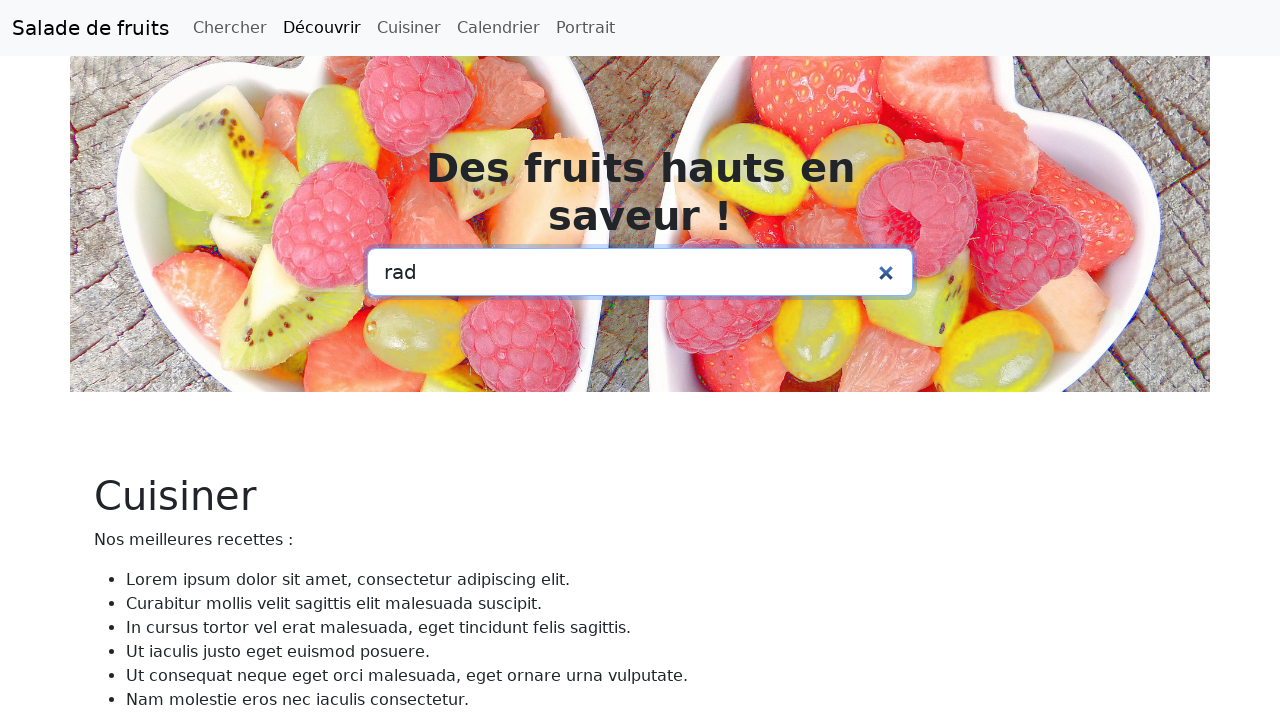

Pressed Backspace to clear search field (iteration 3/5) on input[type=search]
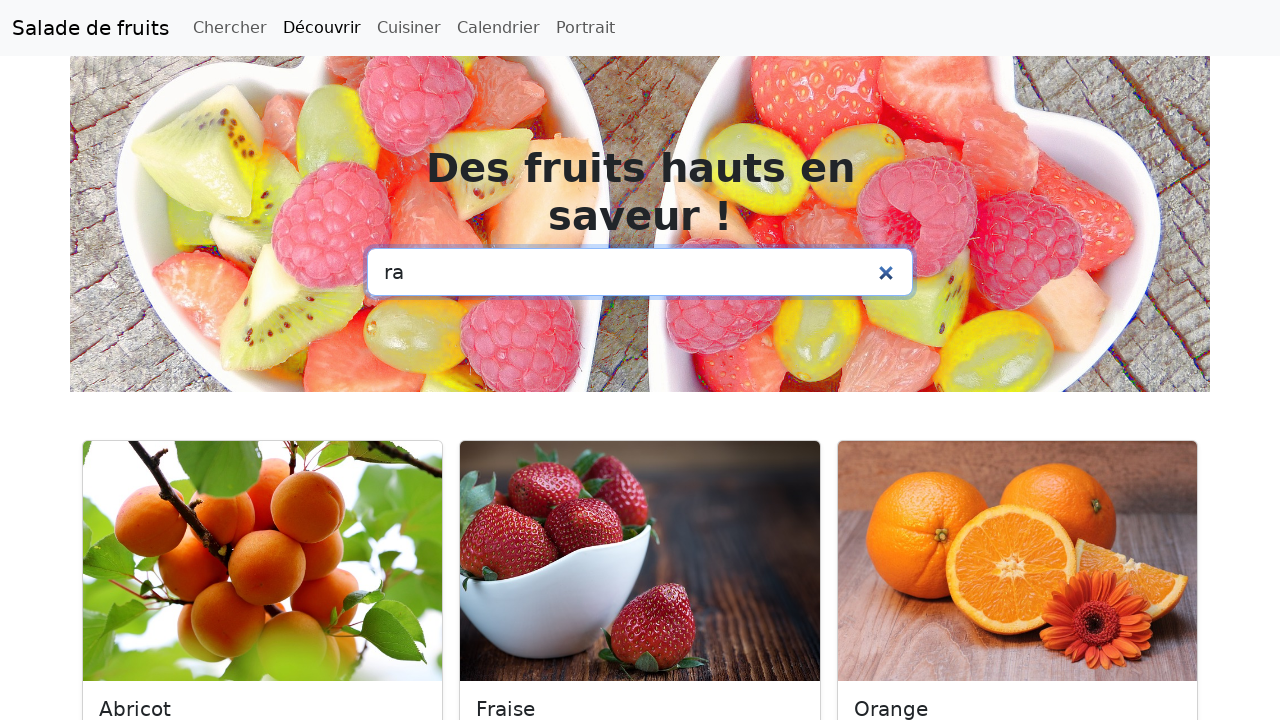

Pressed Backspace to clear search field (iteration 4/5) on input[type=search]
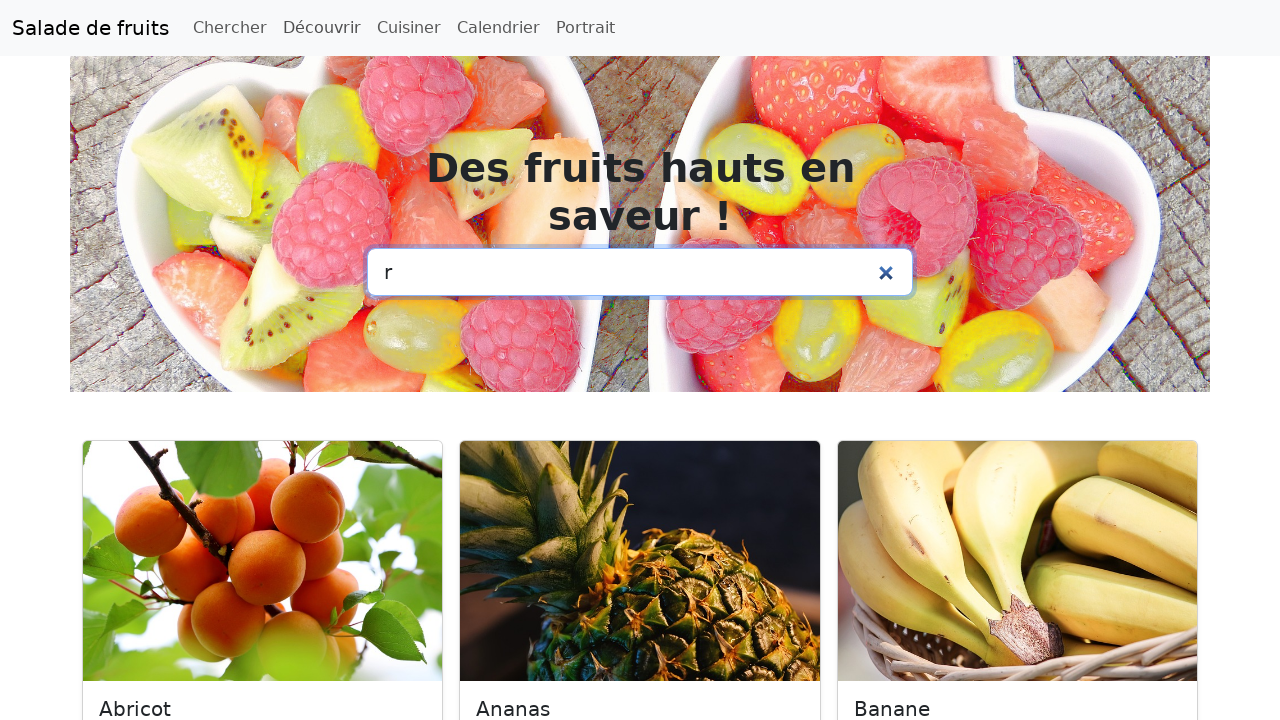

Pressed Backspace to clear search field (iteration 5/5) on input[type=search]
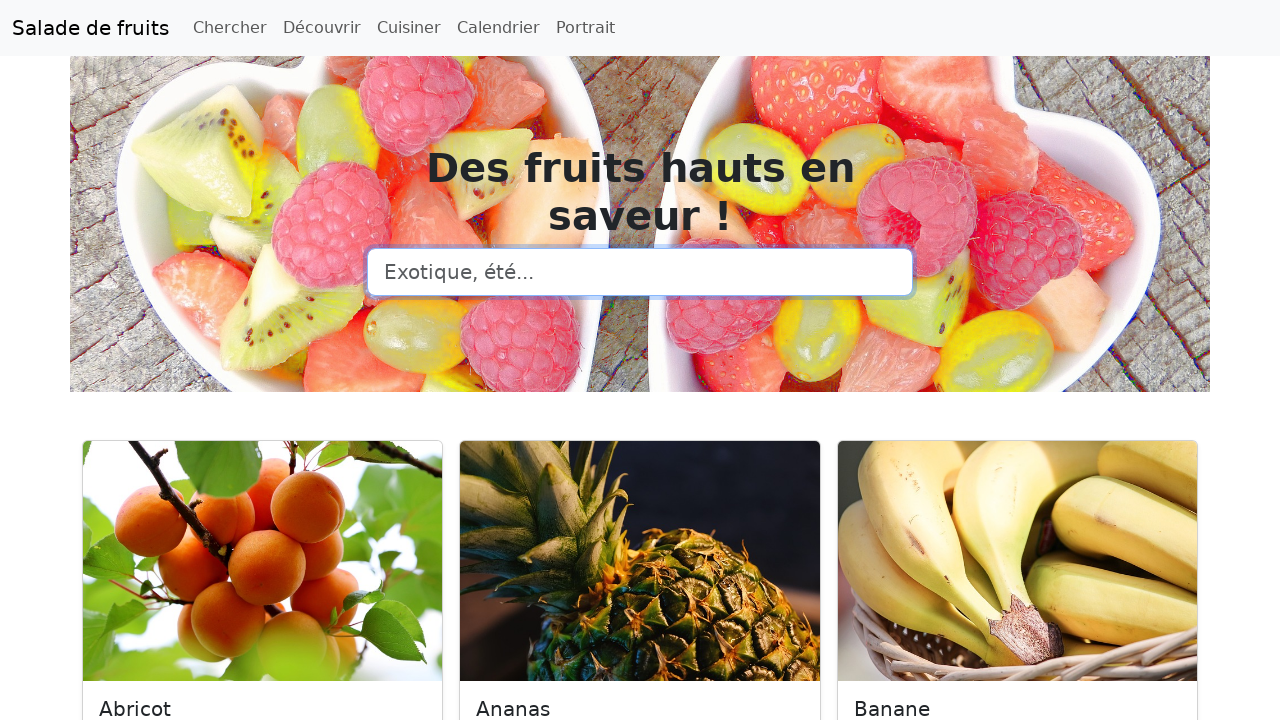

Waited for all 11 fruit cards to be restored
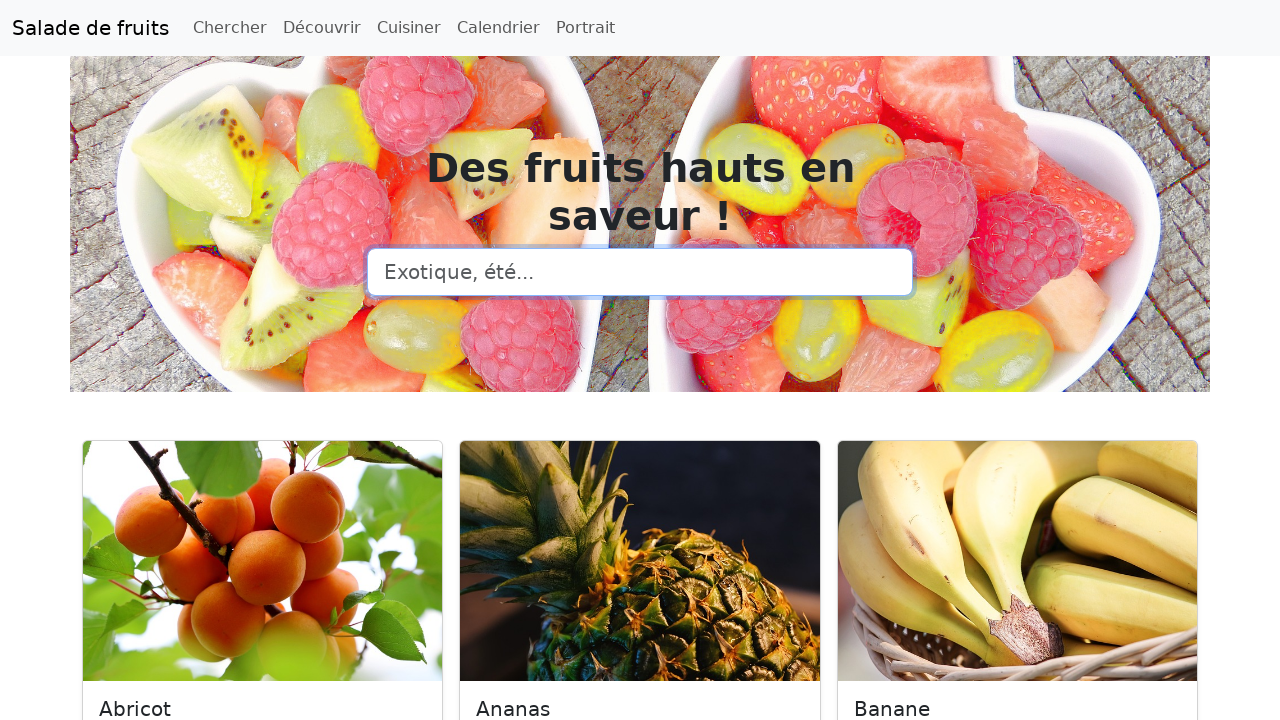

Retrieved all card locators
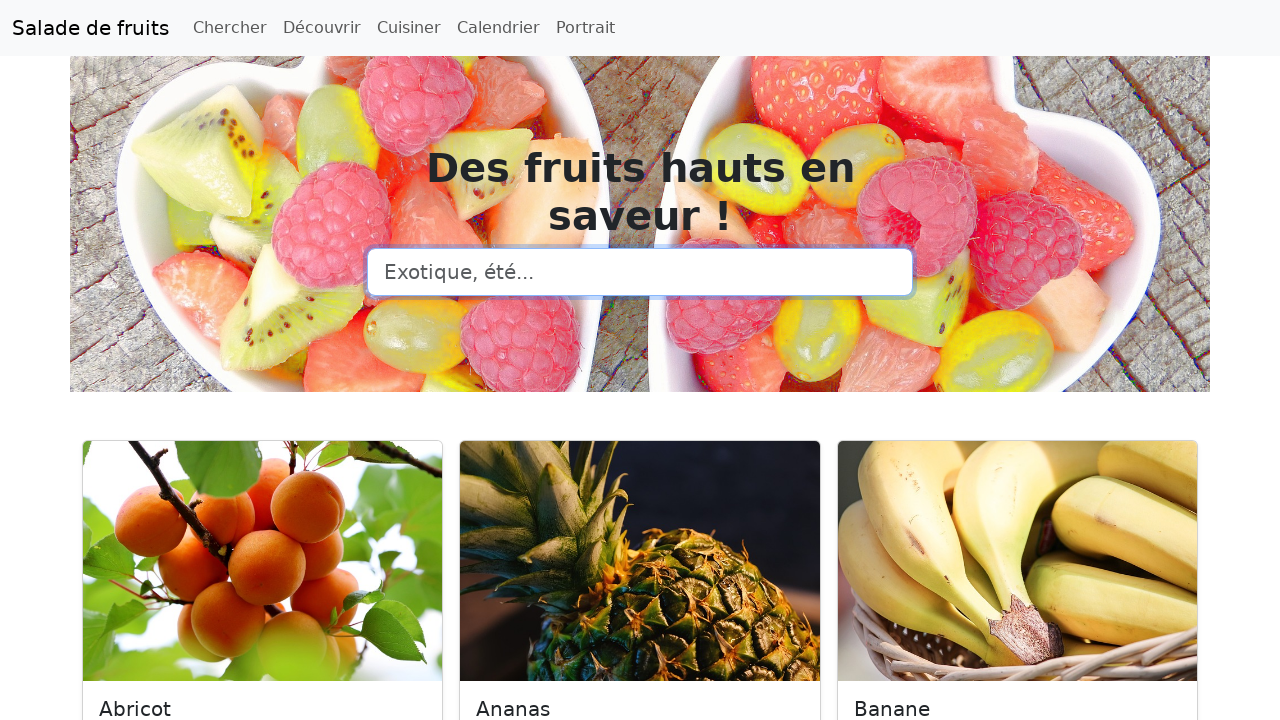

Verified that exactly 11 fruit cards are displayed after clearing search
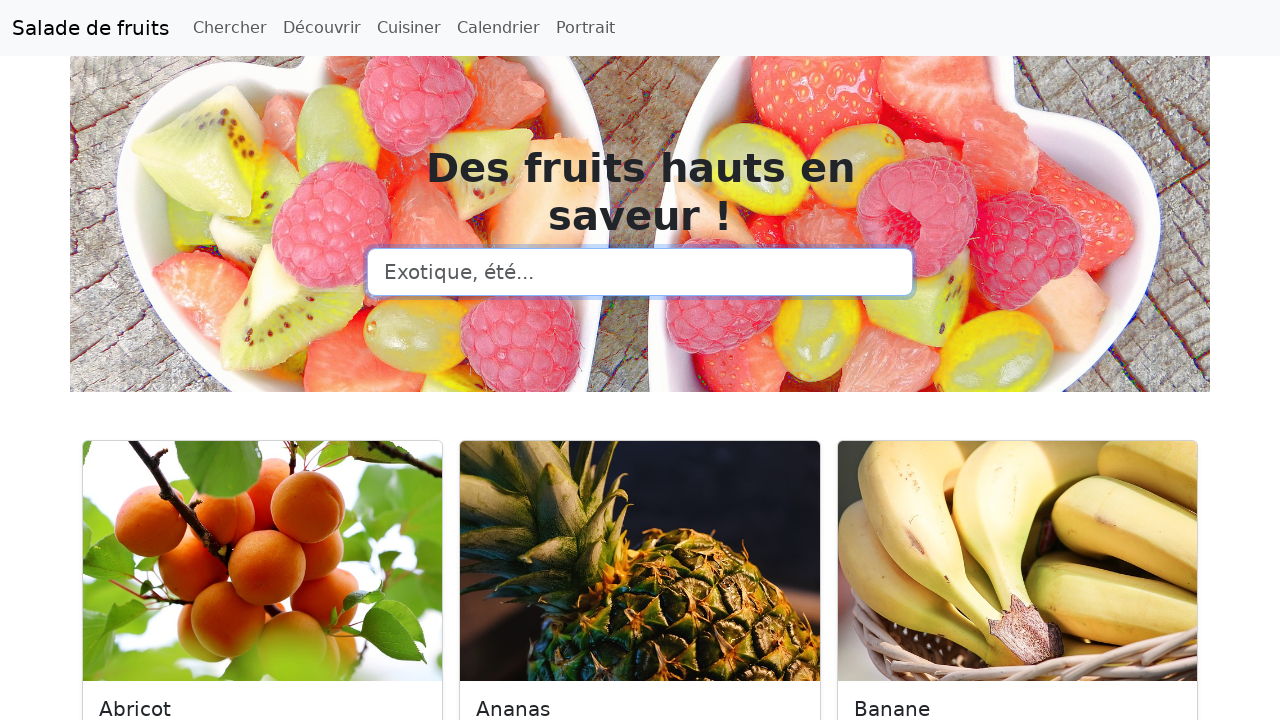

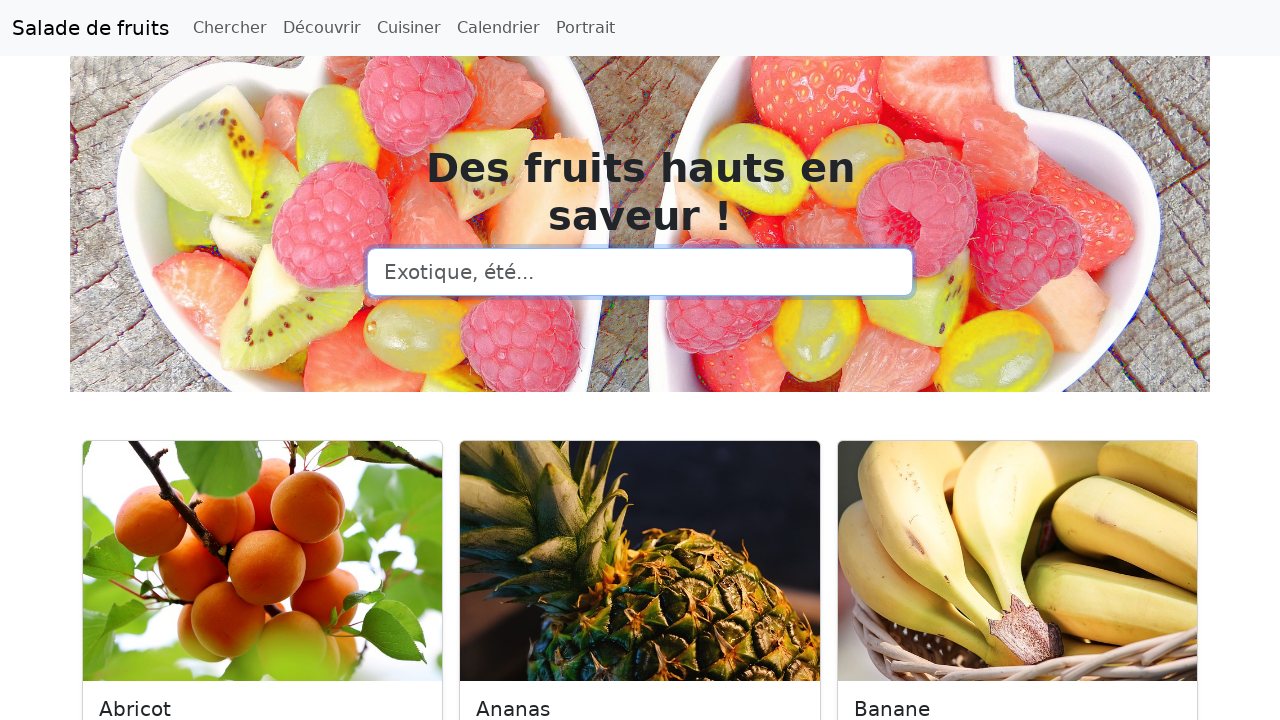